Tests browser navigation methods by navigating between two websites, going back, going forward, and refreshing the page.

Starting URL: https://www.myntra.com/

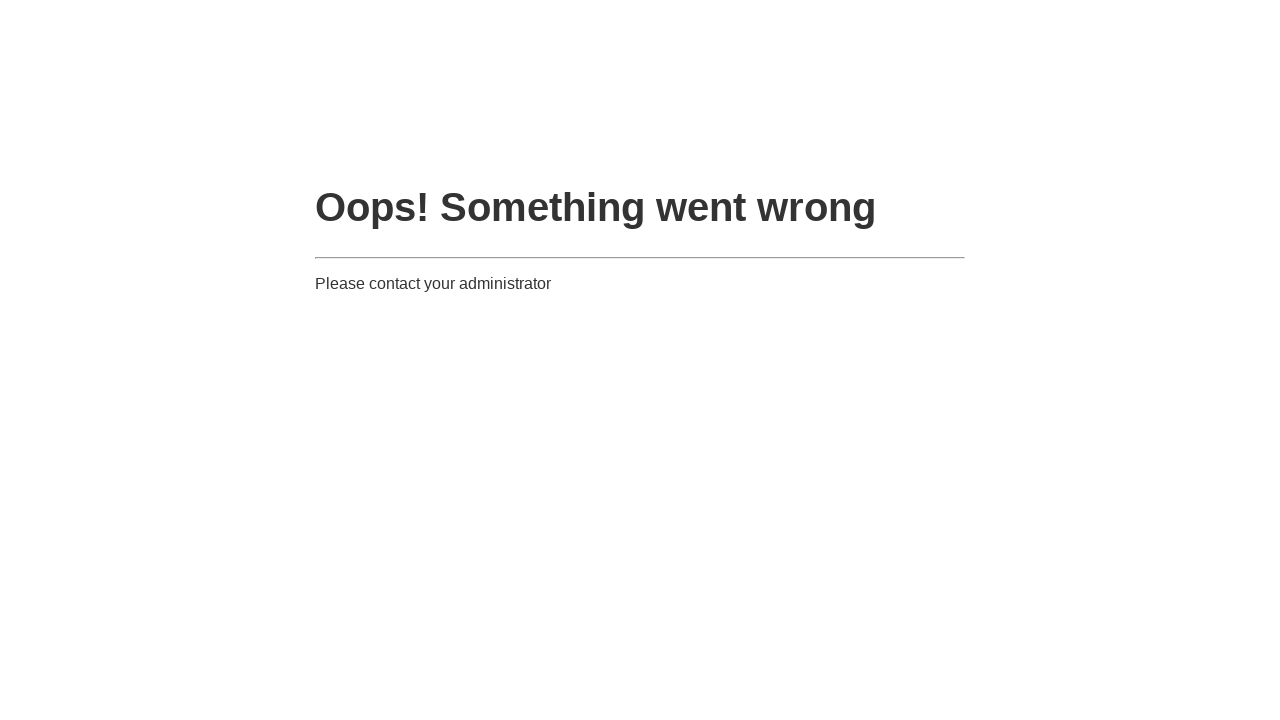

Navigated to https://www.policybazaar.com/
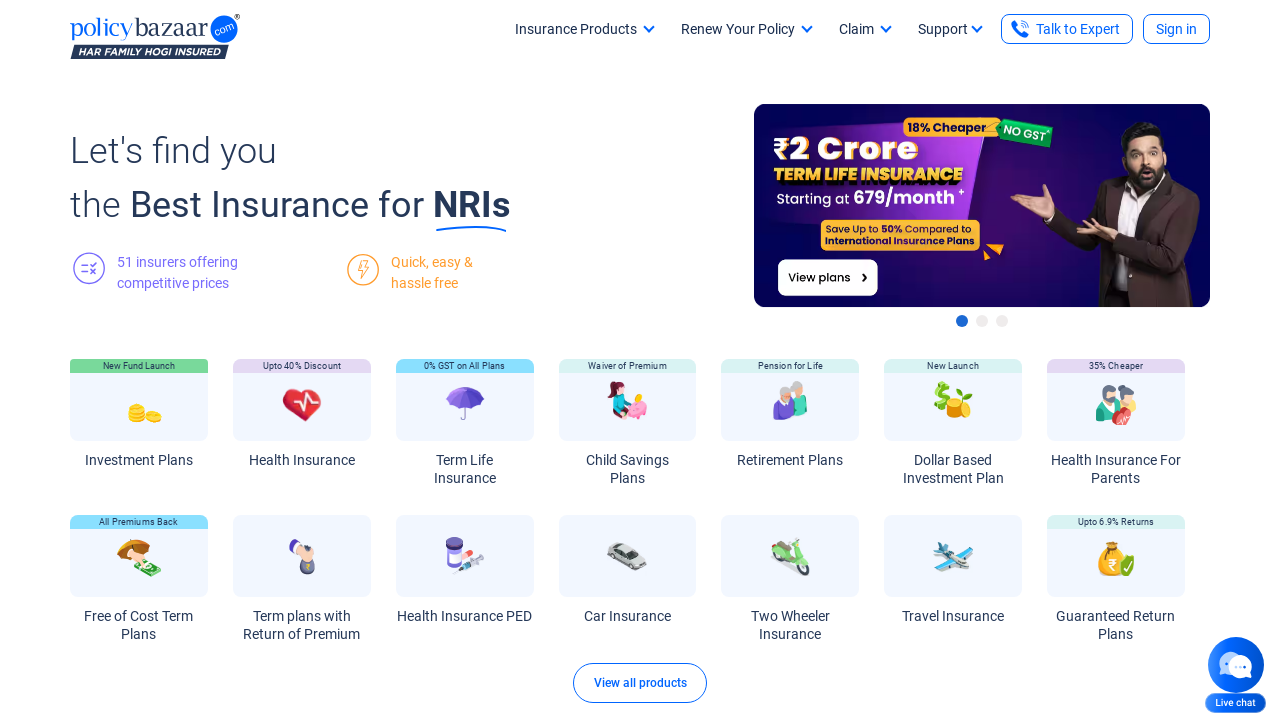

Navigated back to previous page (Myntra)
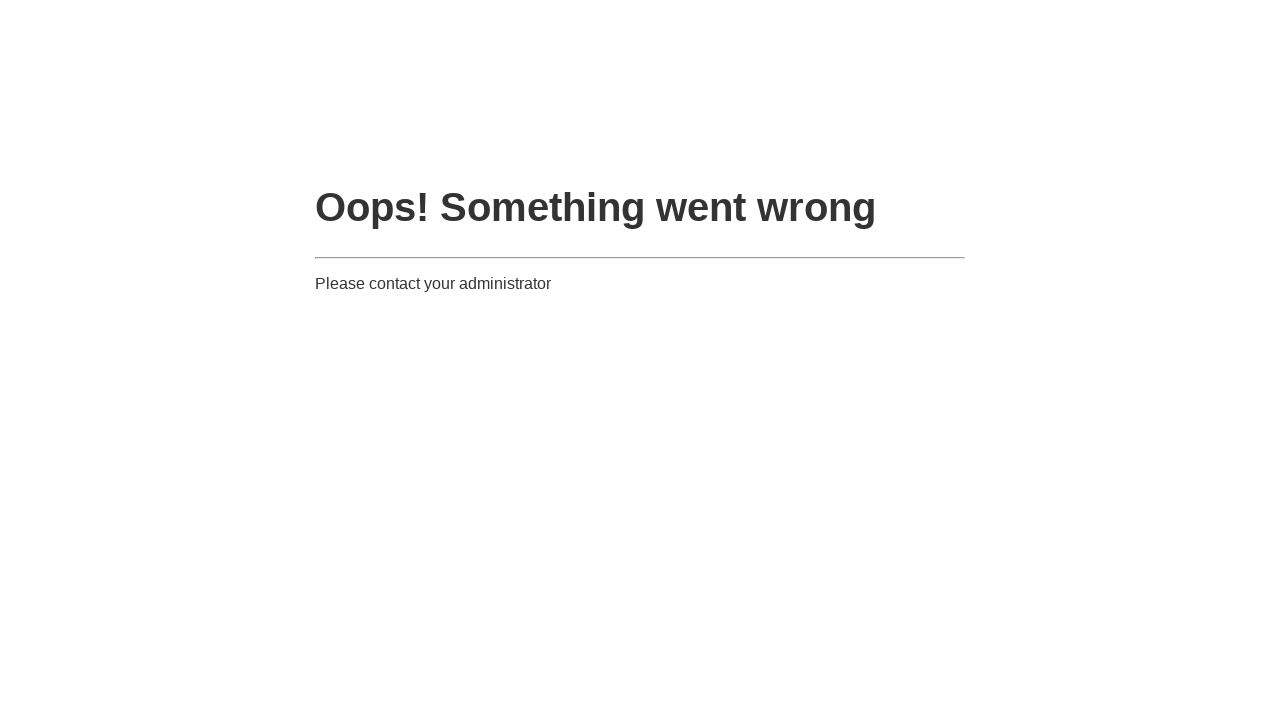

Navigated forward to PolicyBazaar
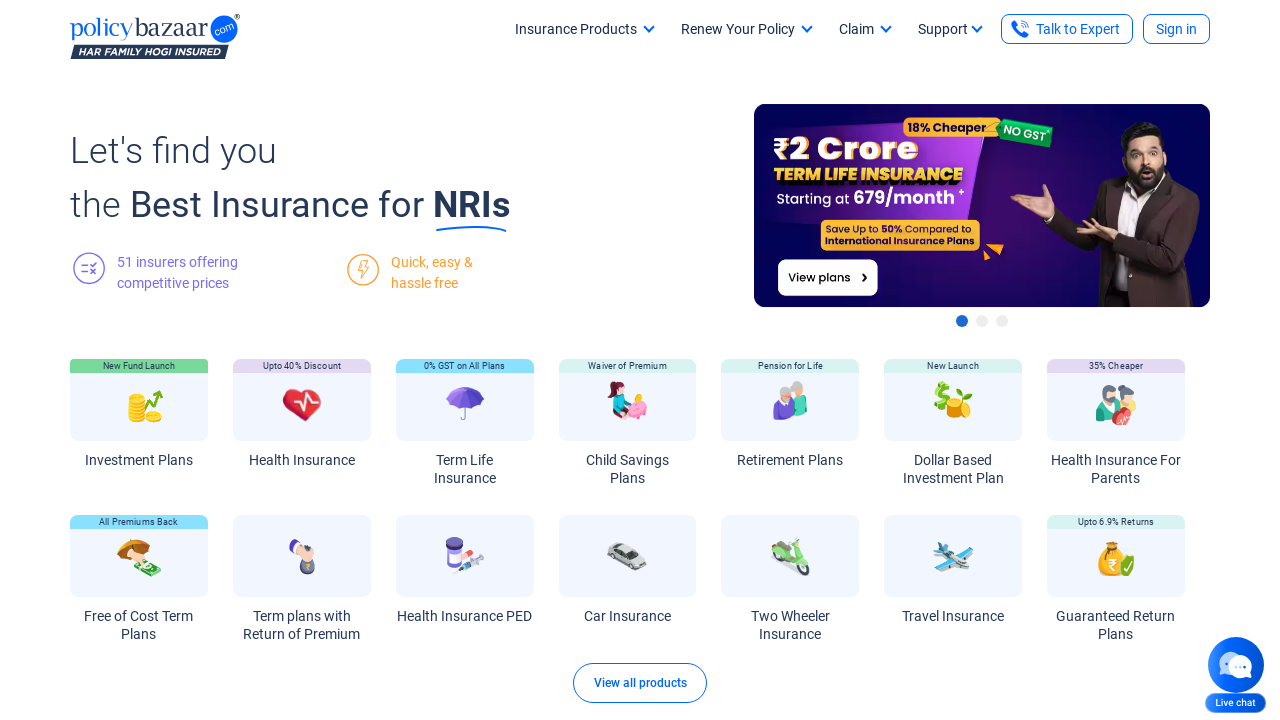

Refreshed the current page
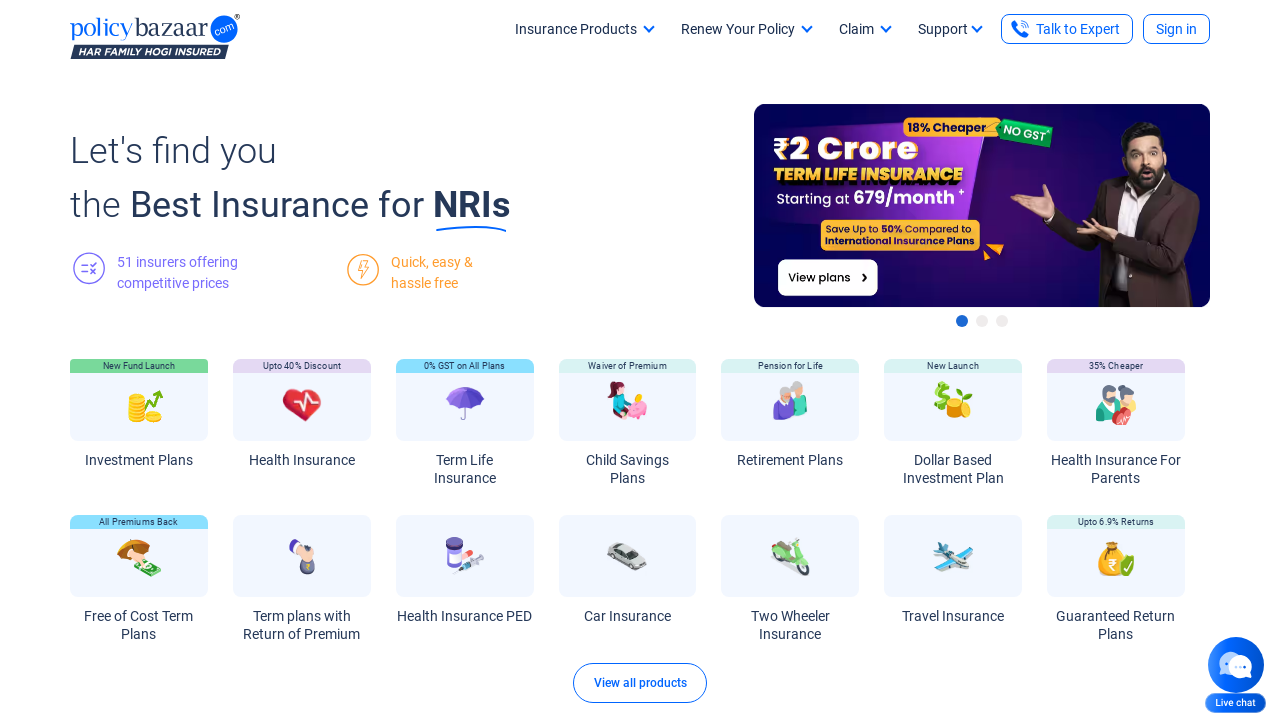

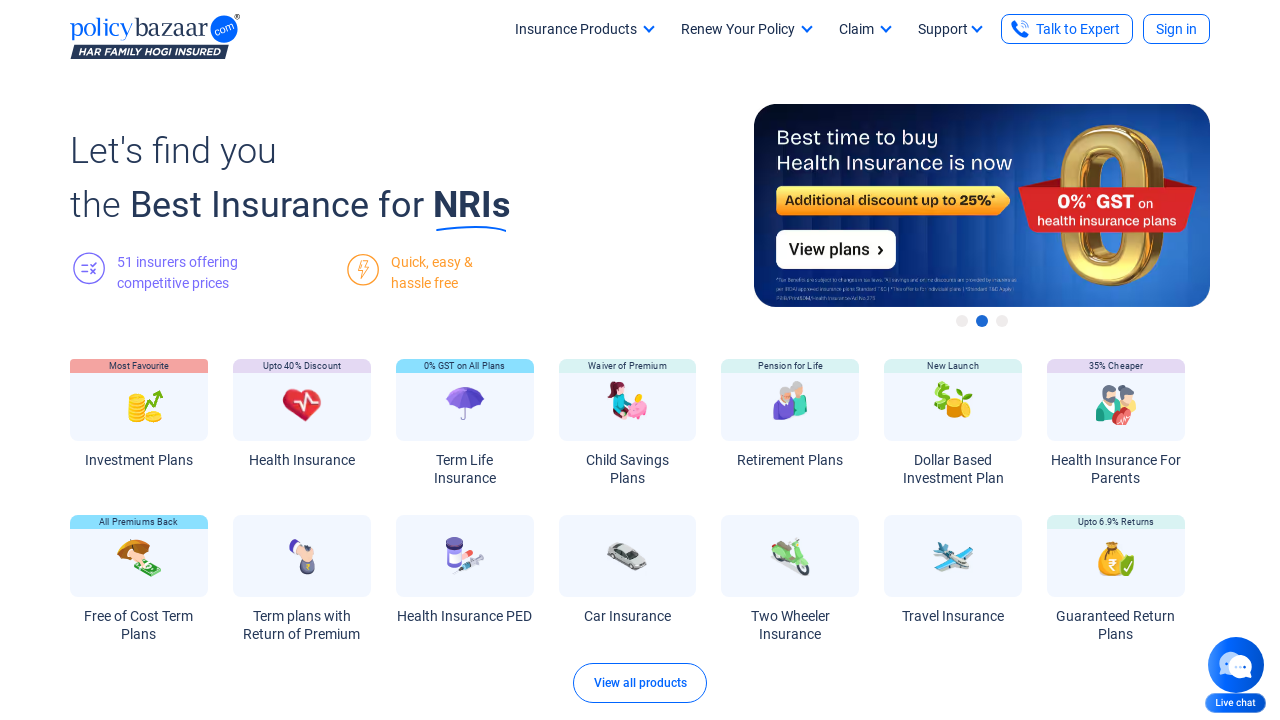